Navigates to Selenium homepage with mobile viewport dimensions and verifies the page title

Starting URL: https://www.selenium.dev/

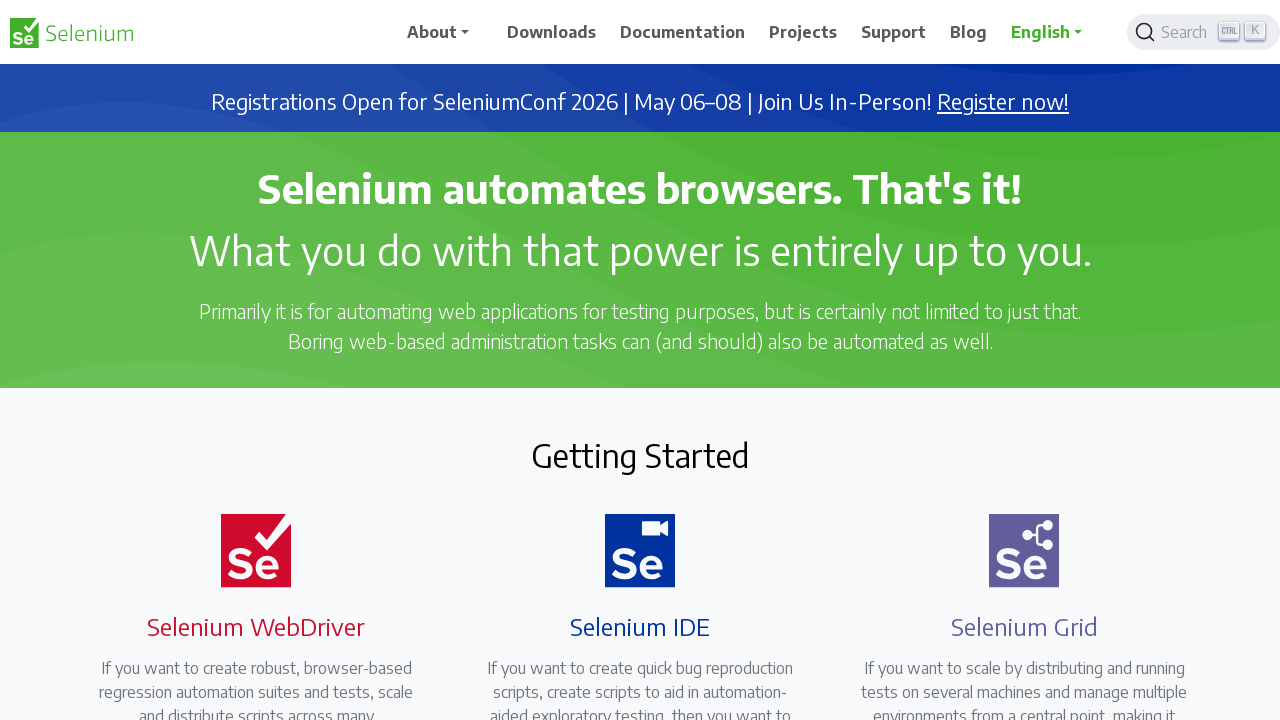

Set mobile viewport size to 428x696
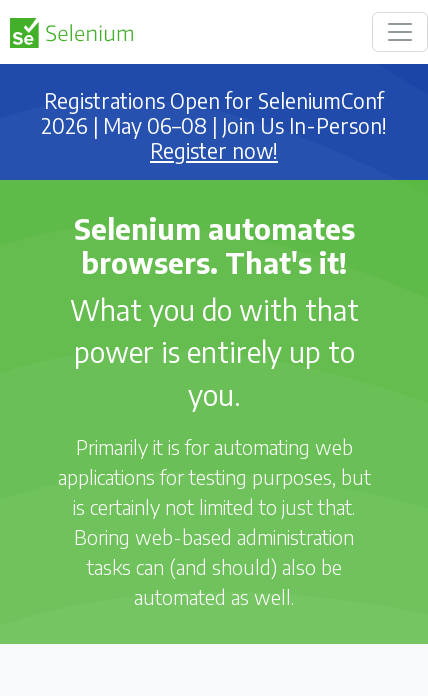

Verified page title is 'Selenium'
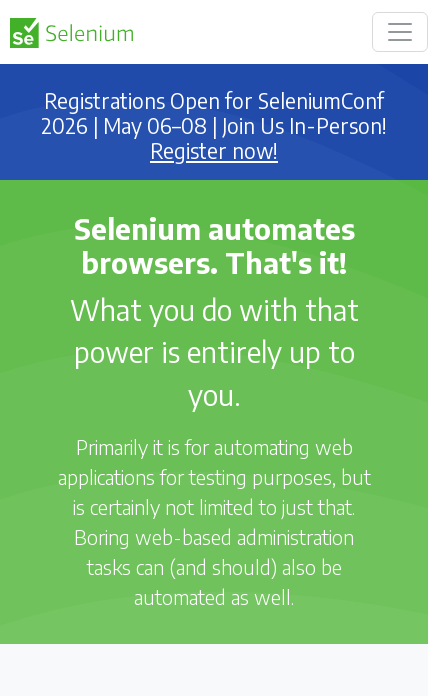

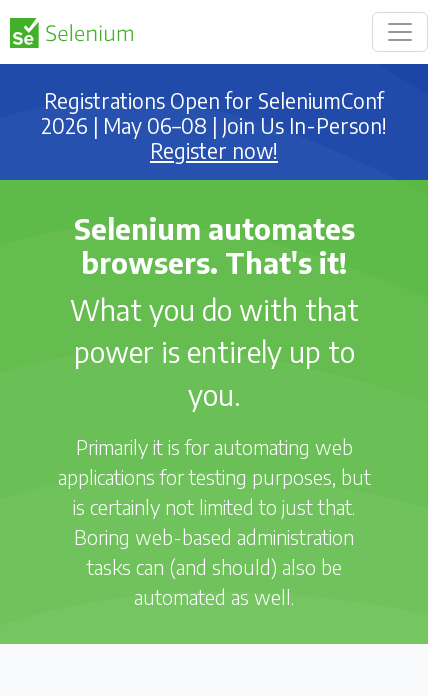